Tests dynamic element creation by clicking an "Add Element" button 10 times, then clicks all the checkboxes that were dynamically added to the page.

Starting URL: https://page-test-selenium.s3.sa-east-1.amazonaws.com/index.html

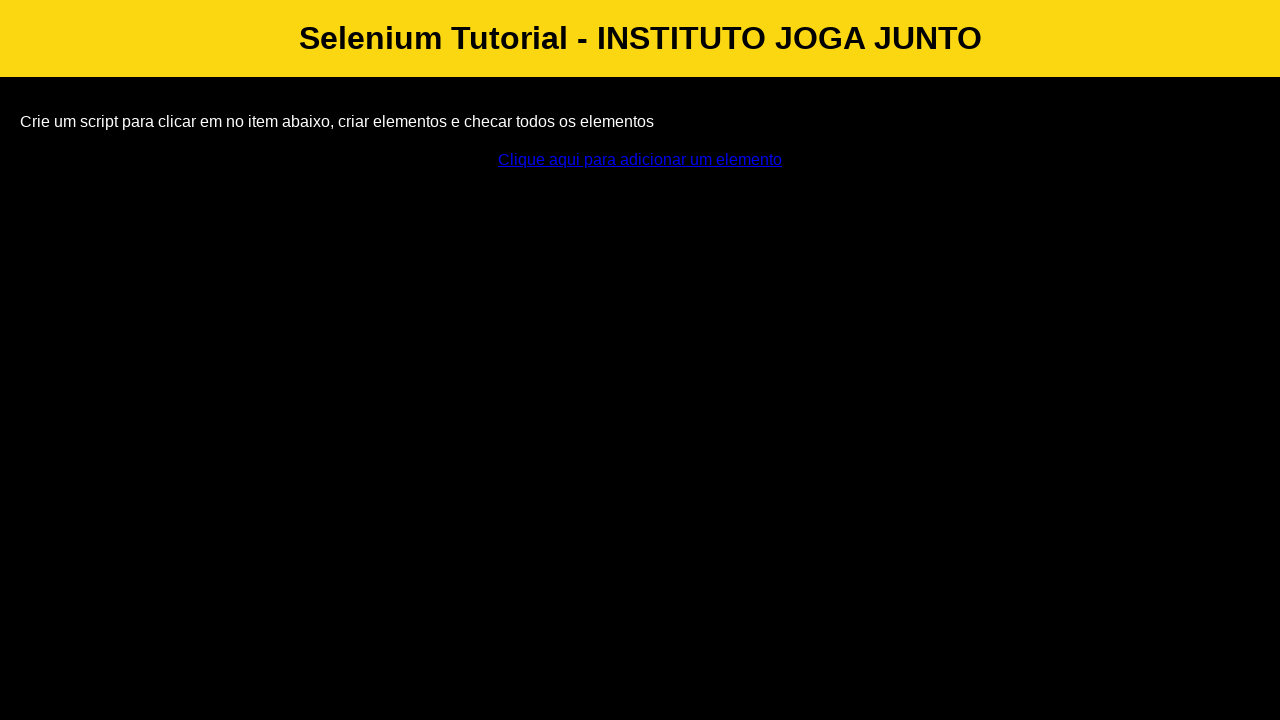

Clicked 'Add Element' button (iteration 1/10) at (640, 160) on #addElement
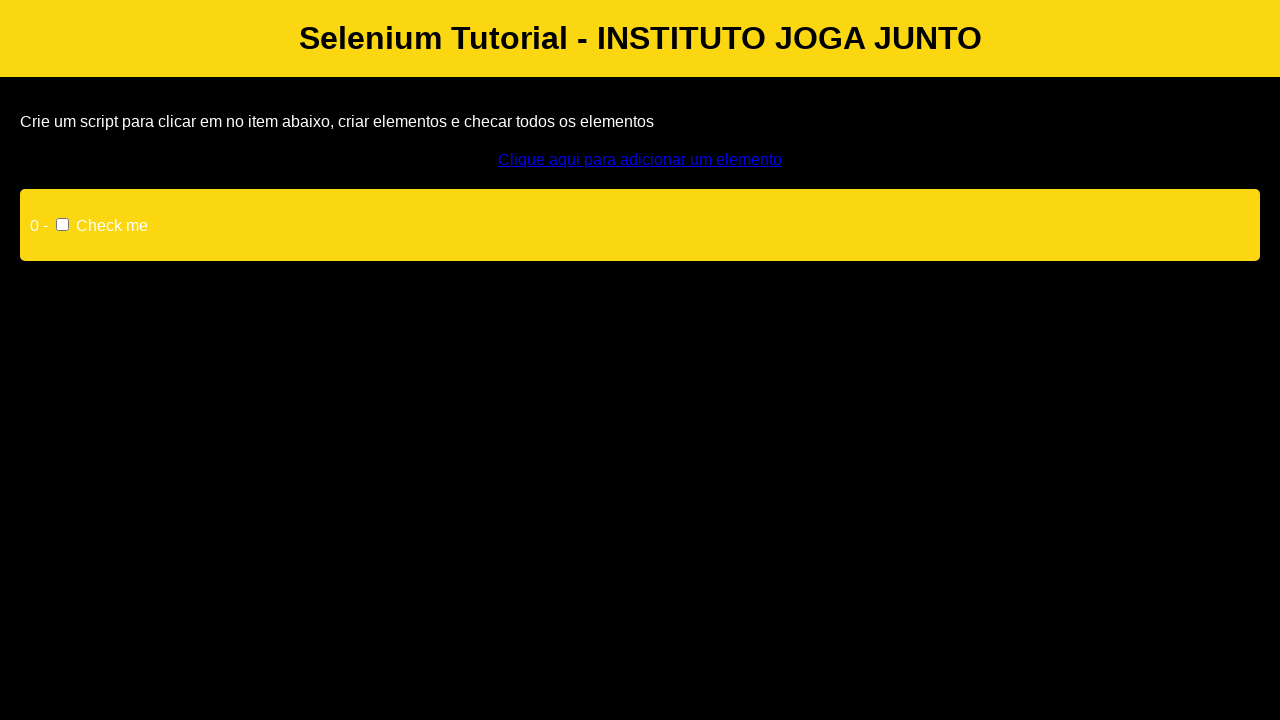

Clicked 'Add Element' button (iteration 2/10) at (640, 160) on #addElement
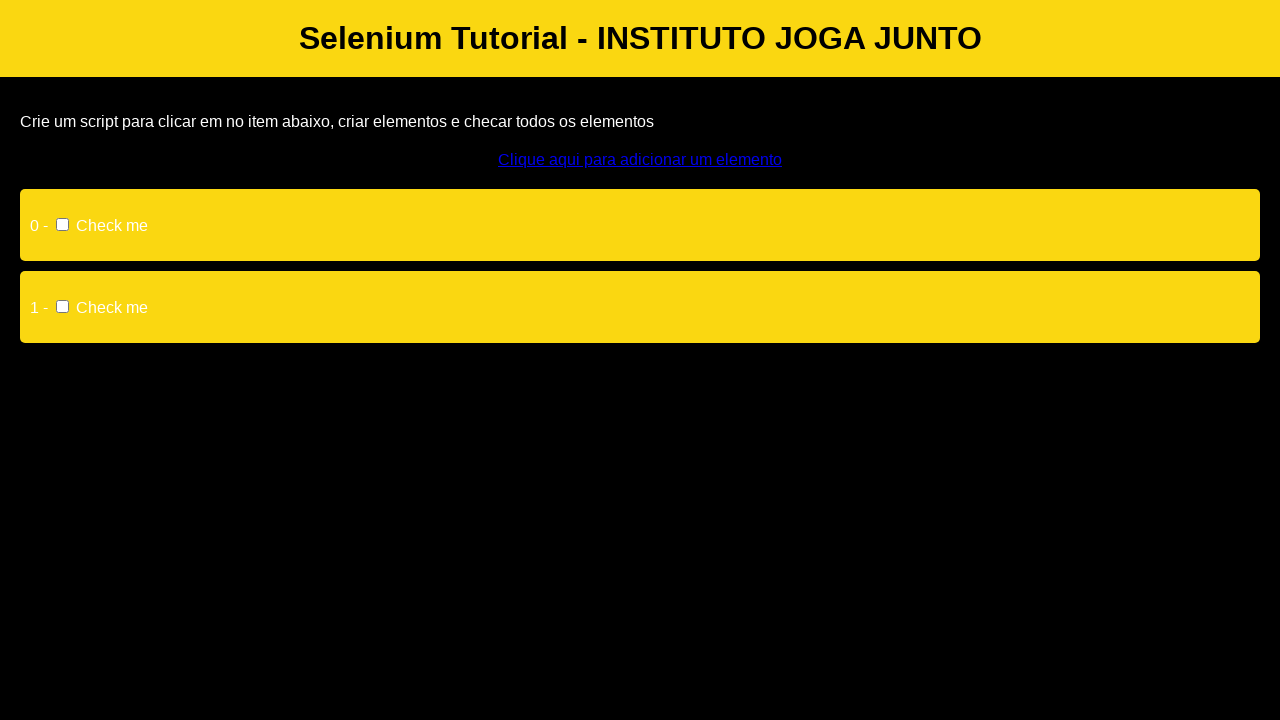

Clicked 'Add Element' button (iteration 3/10) at (640, 160) on #addElement
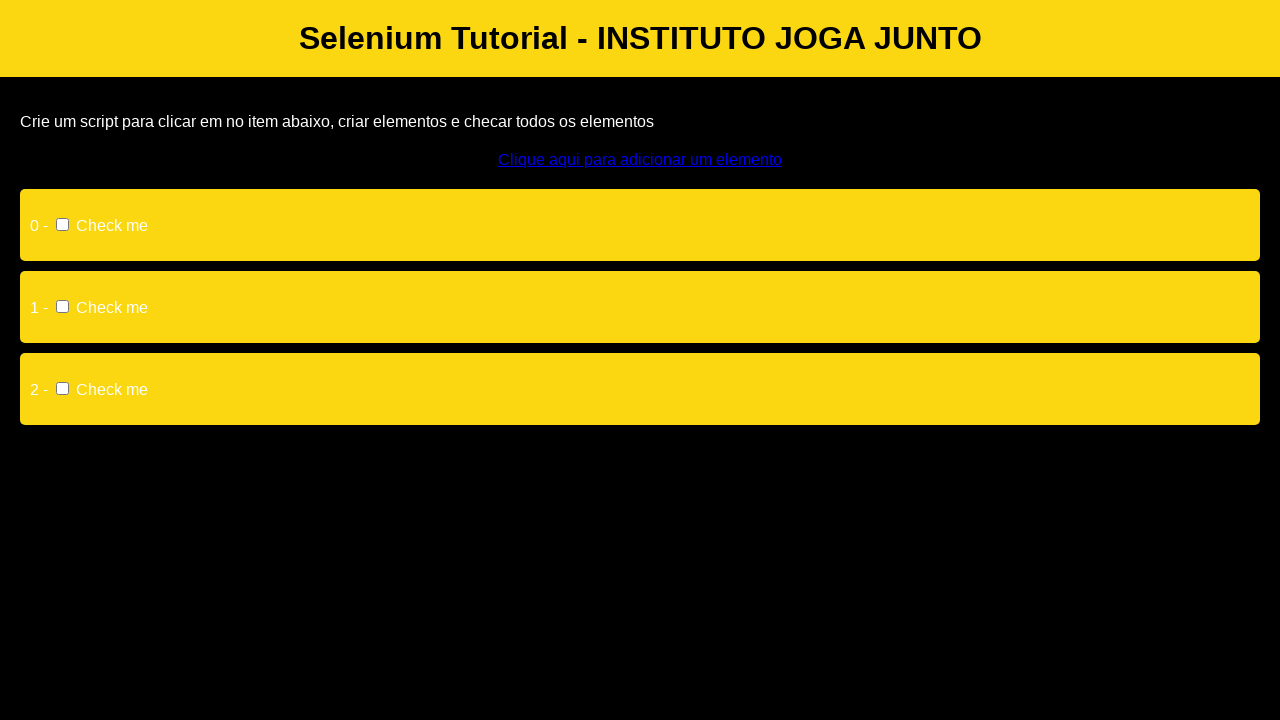

Clicked 'Add Element' button (iteration 4/10) at (640, 160) on #addElement
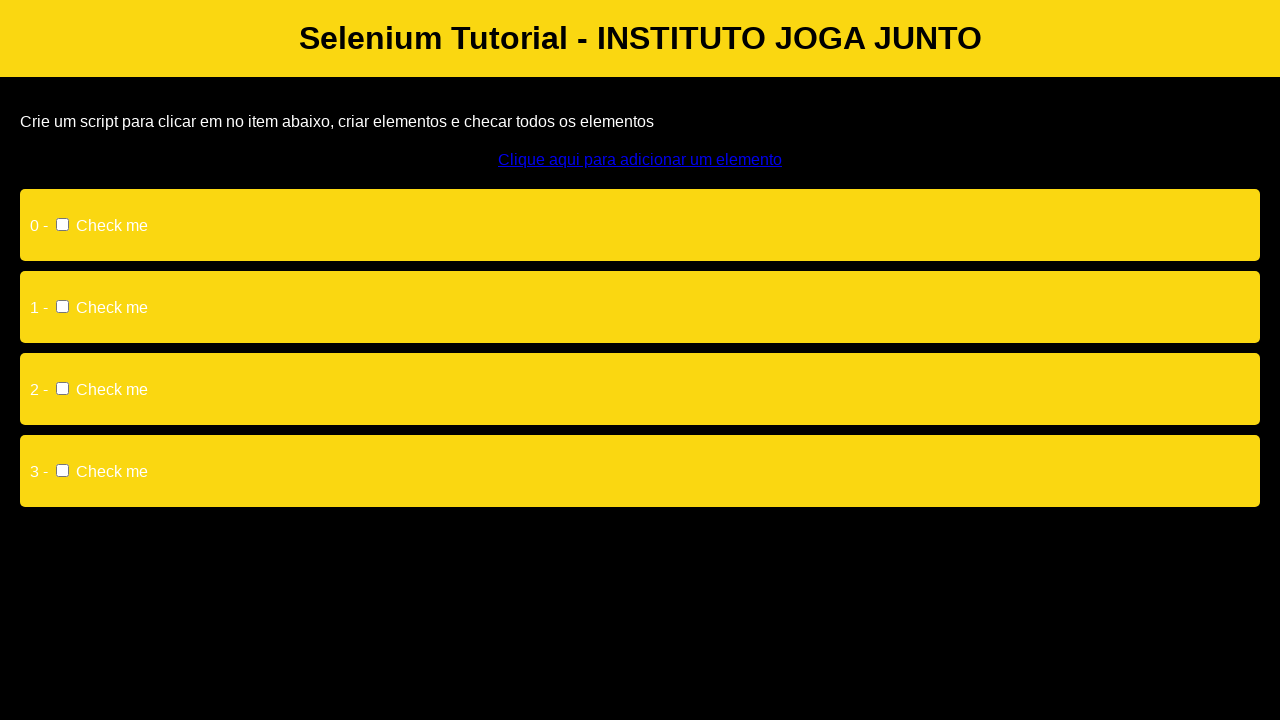

Clicked 'Add Element' button (iteration 5/10) at (640, 160) on #addElement
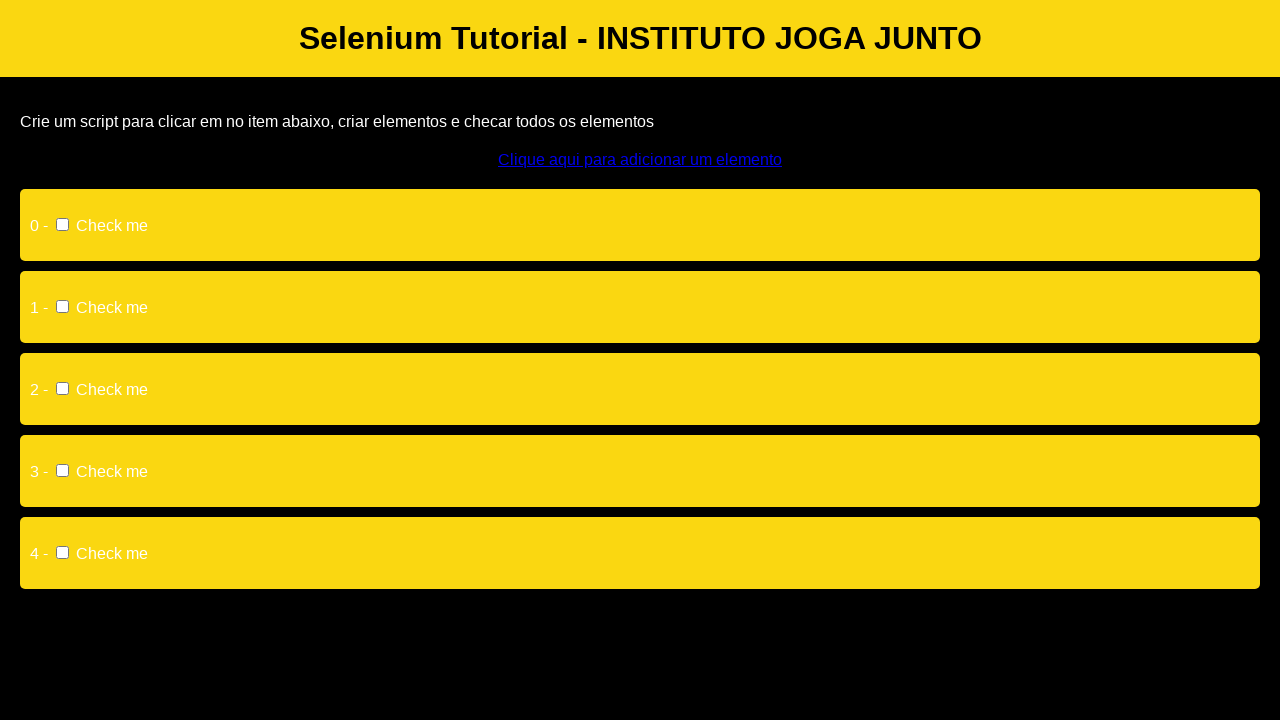

Clicked 'Add Element' button (iteration 6/10) at (640, 160) on #addElement
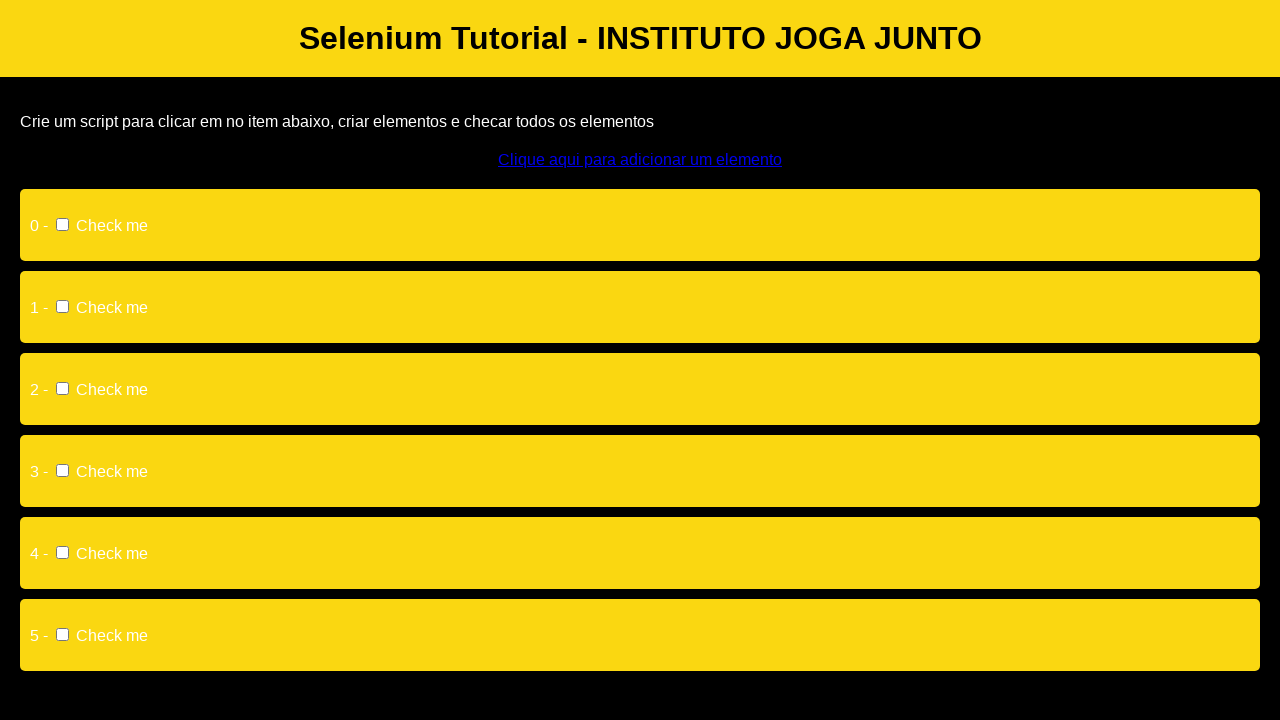

Clicked 'Add Element' button (iteration 7/10) at (640, 160) on #addElement
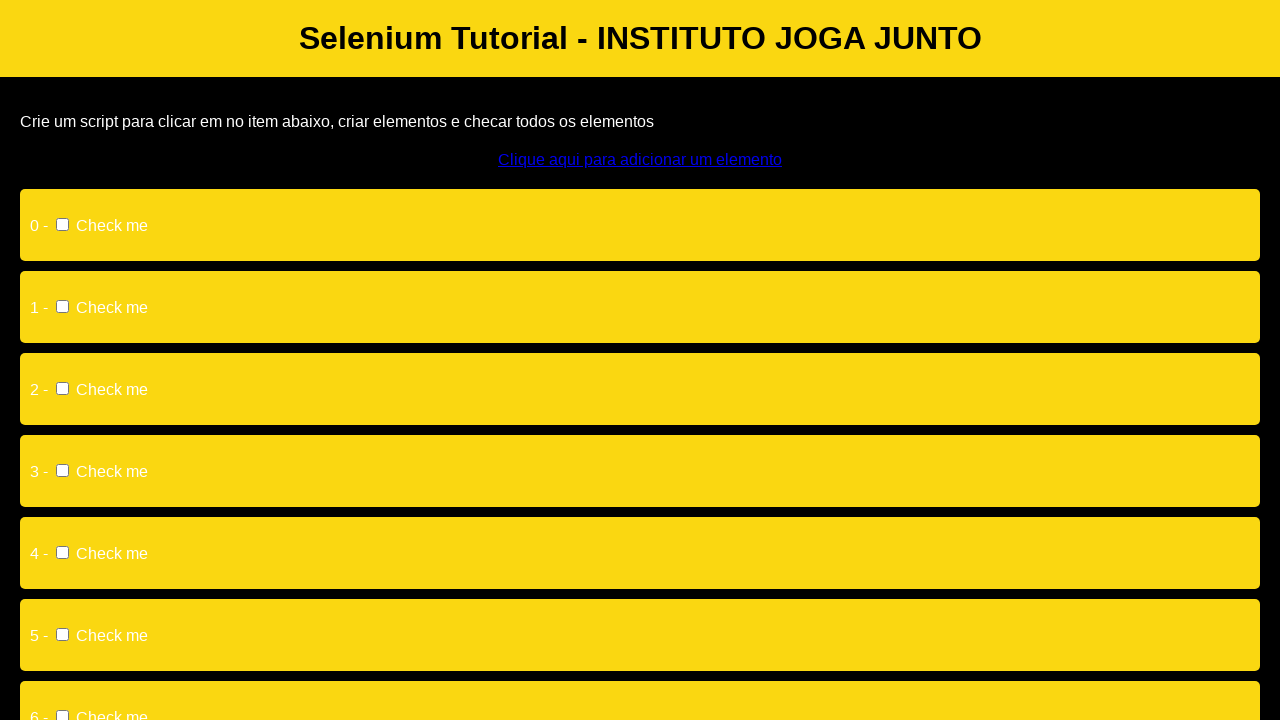

Clicked 'Add Element' button (iteration 8/10) at (640, 160) on #addElement
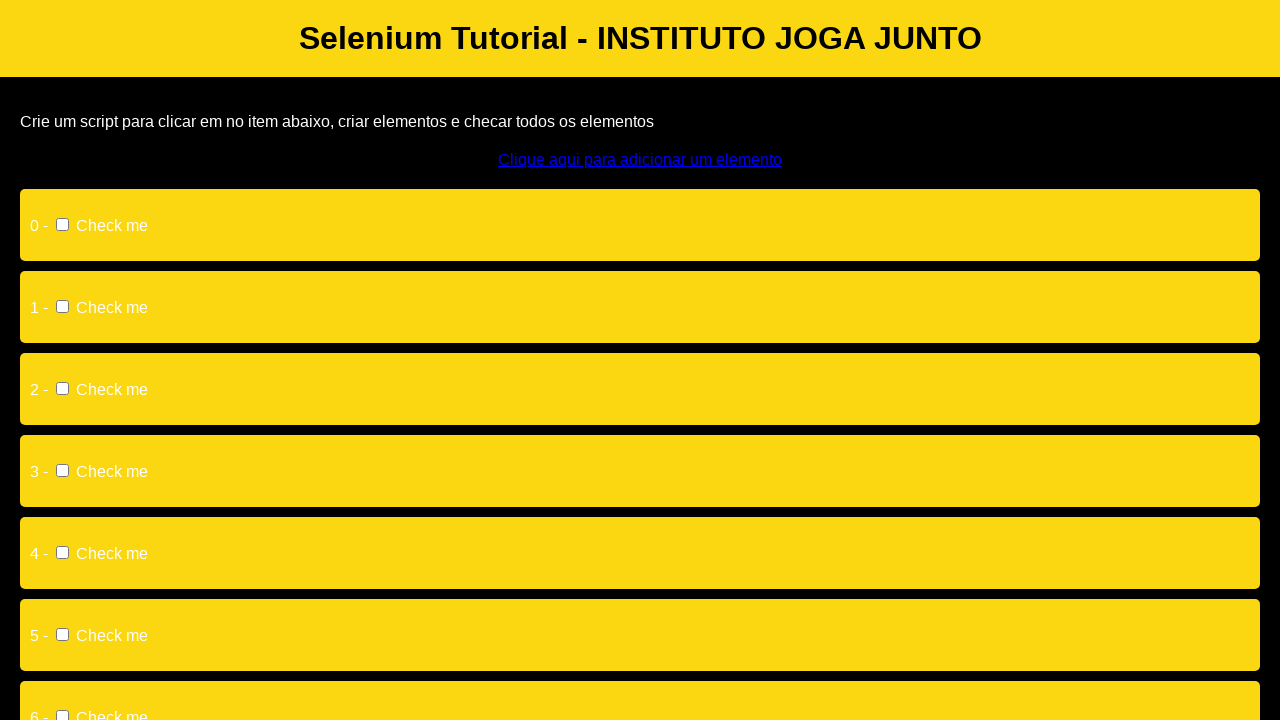

Clicked 'Add Element' button (iteration 9/10) at (640, 160) on #addElement
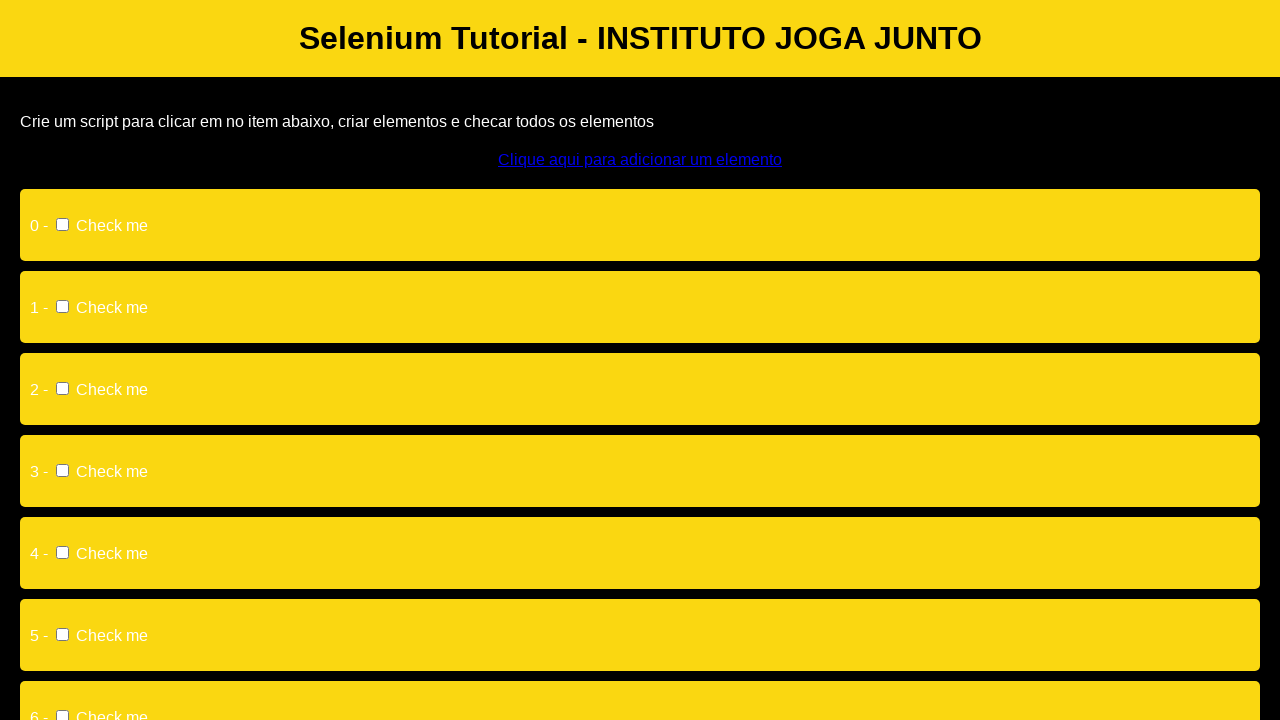

Clicked 'Add Element' button (iteration 10/10) at (640, 160) on #addElement
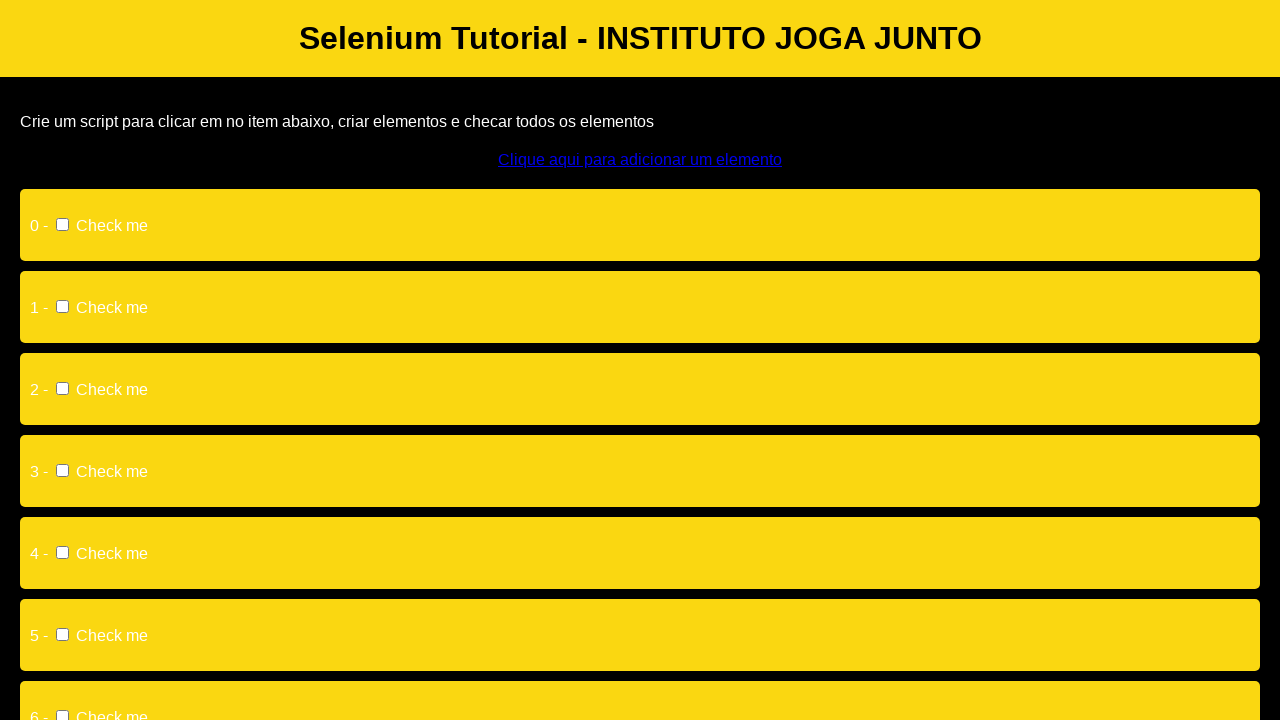

Waited for input elements (checkboxes) to be present
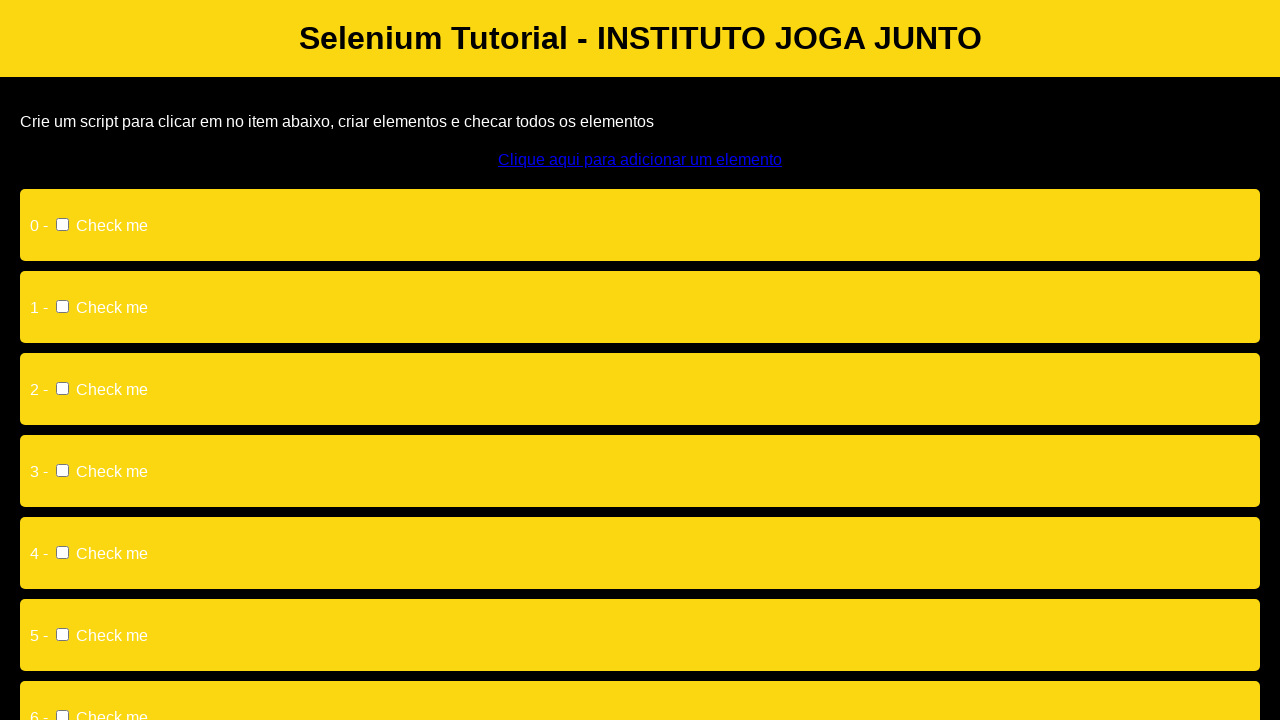

Clicked a dynamically added checkbox at (62, 224) on input >> nth=0
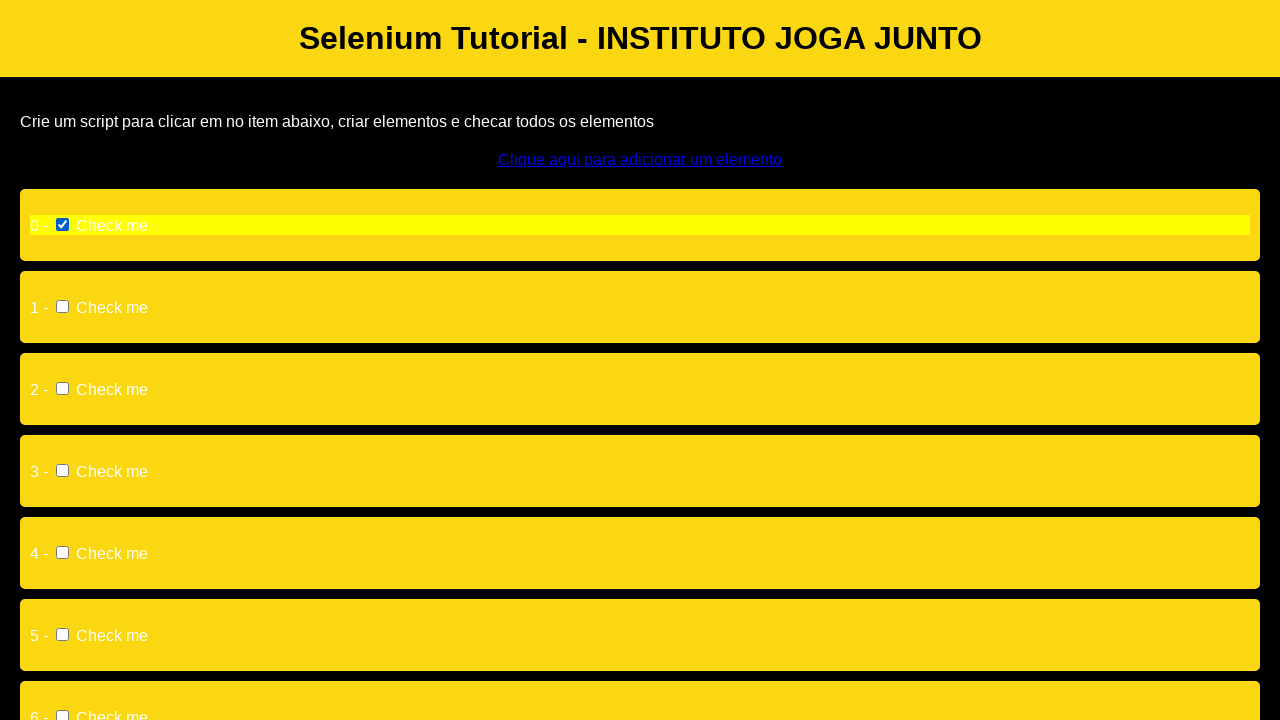

Clicked a dynamically added checkbox at (62, 306) on input >> nth=1
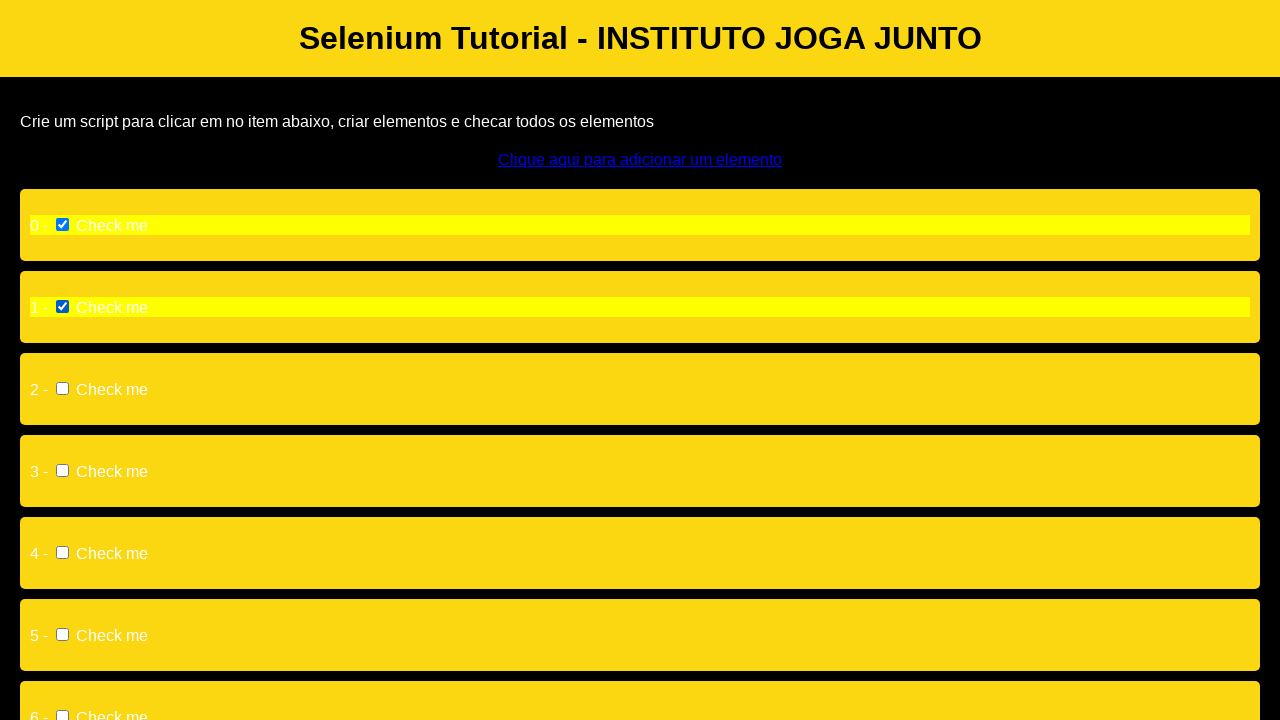

Clicked a dynamically added checkbox at (62, 388) on input >> nth=2
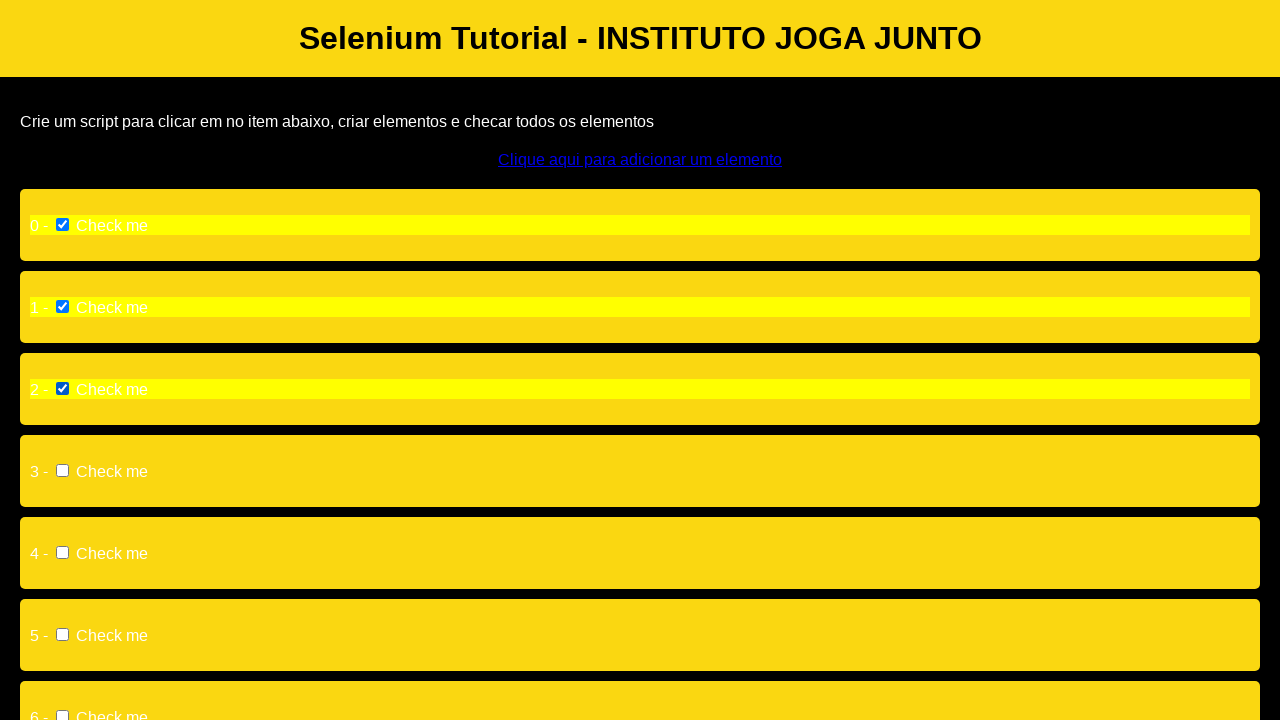

Clicked a dynamically added checkbox at (62, 470) on input >> nth=3
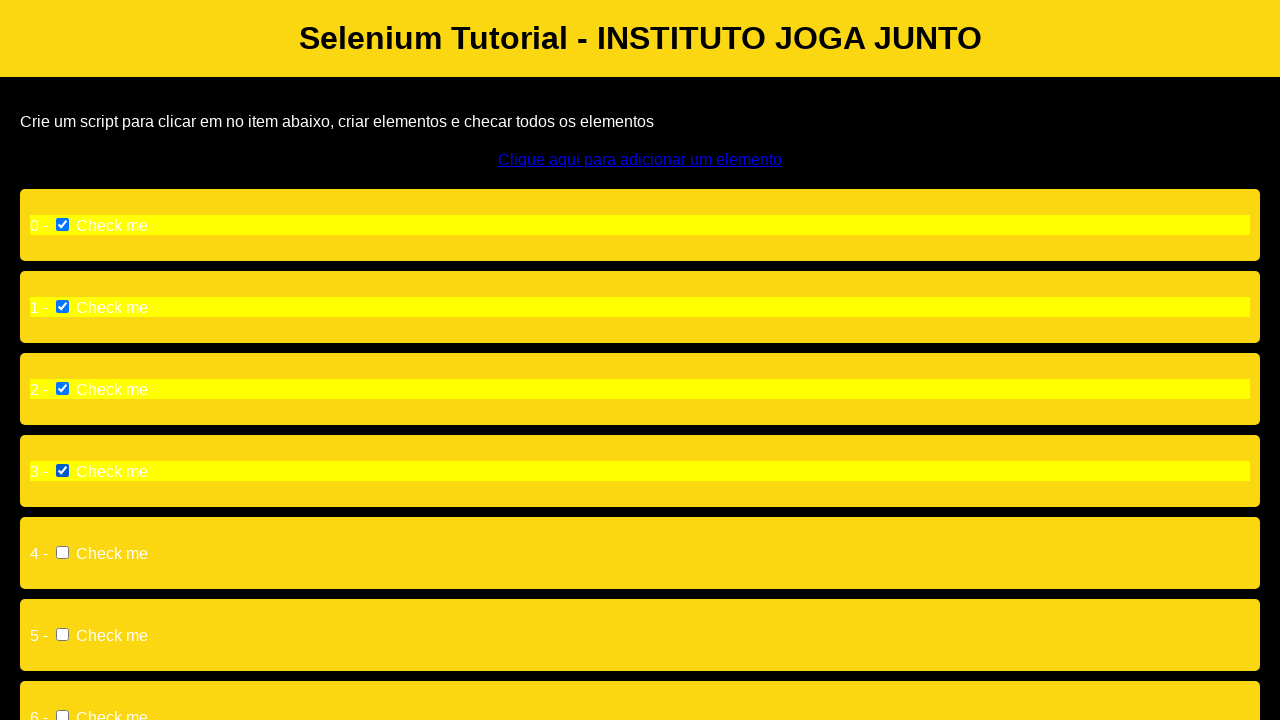

Clicked a dynamically added checkbox at (62, 552) on input >> nth=4
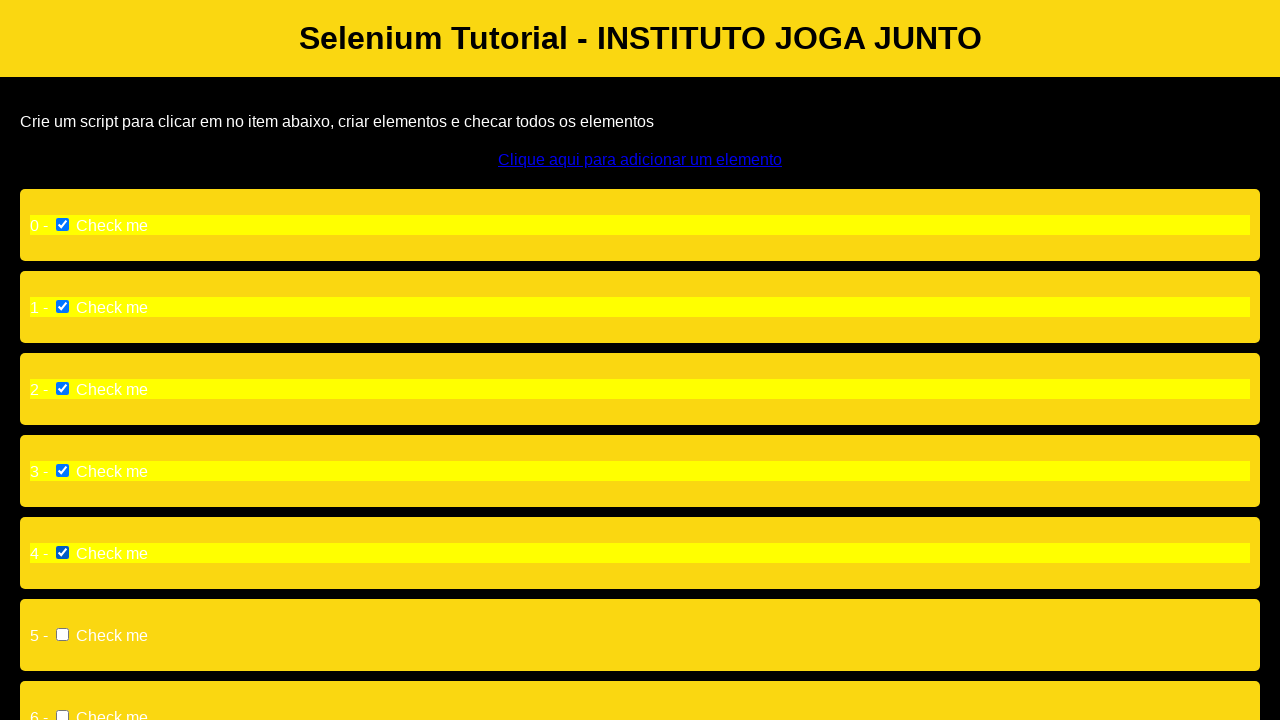

Clicked a dynamically added checkbox at (62, 634) on input >> nth=5
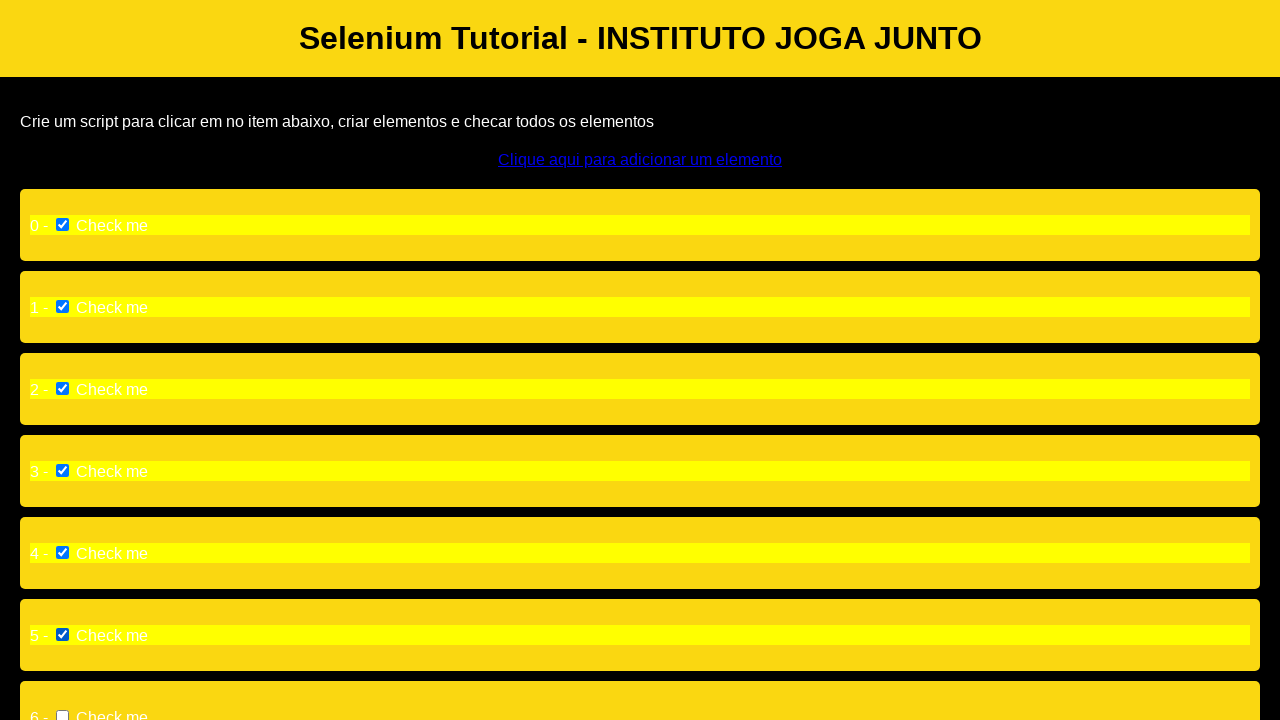

Clicked a dynamically added checkbox at (62, 714) on input >> nth=6
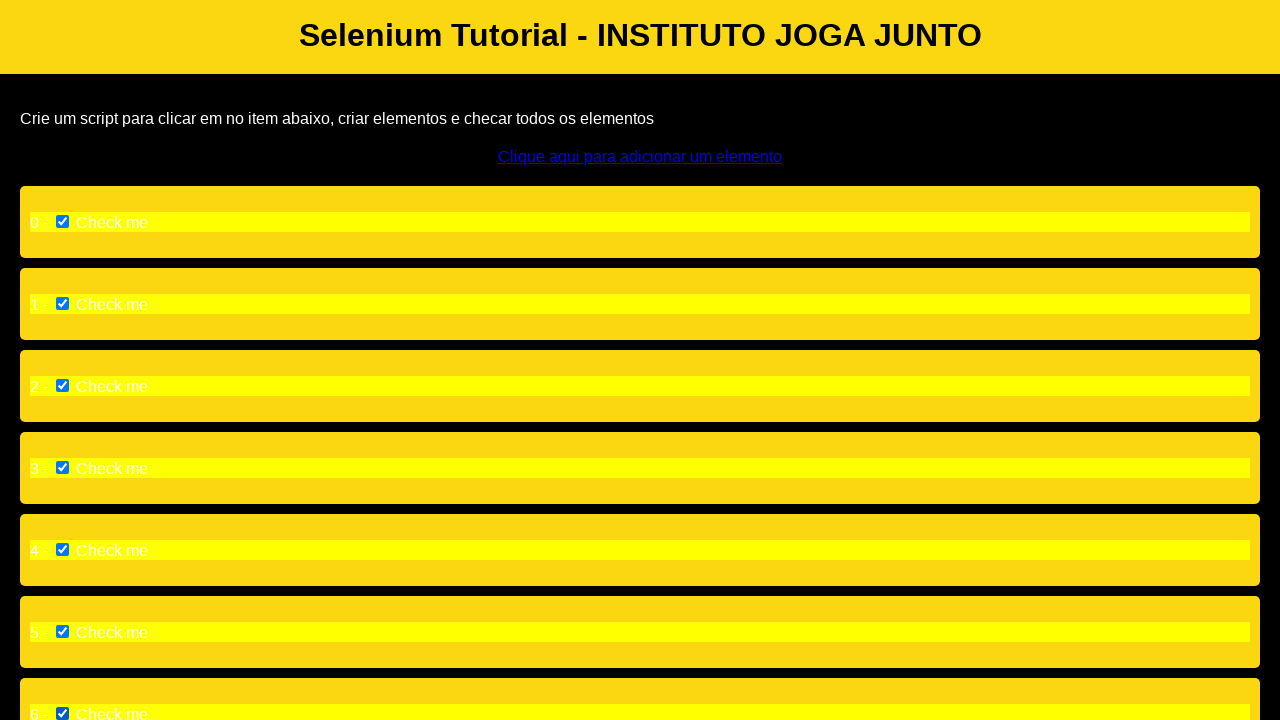

Clicked a dynamically added checkbox at (62, 490) on input >> nth=7
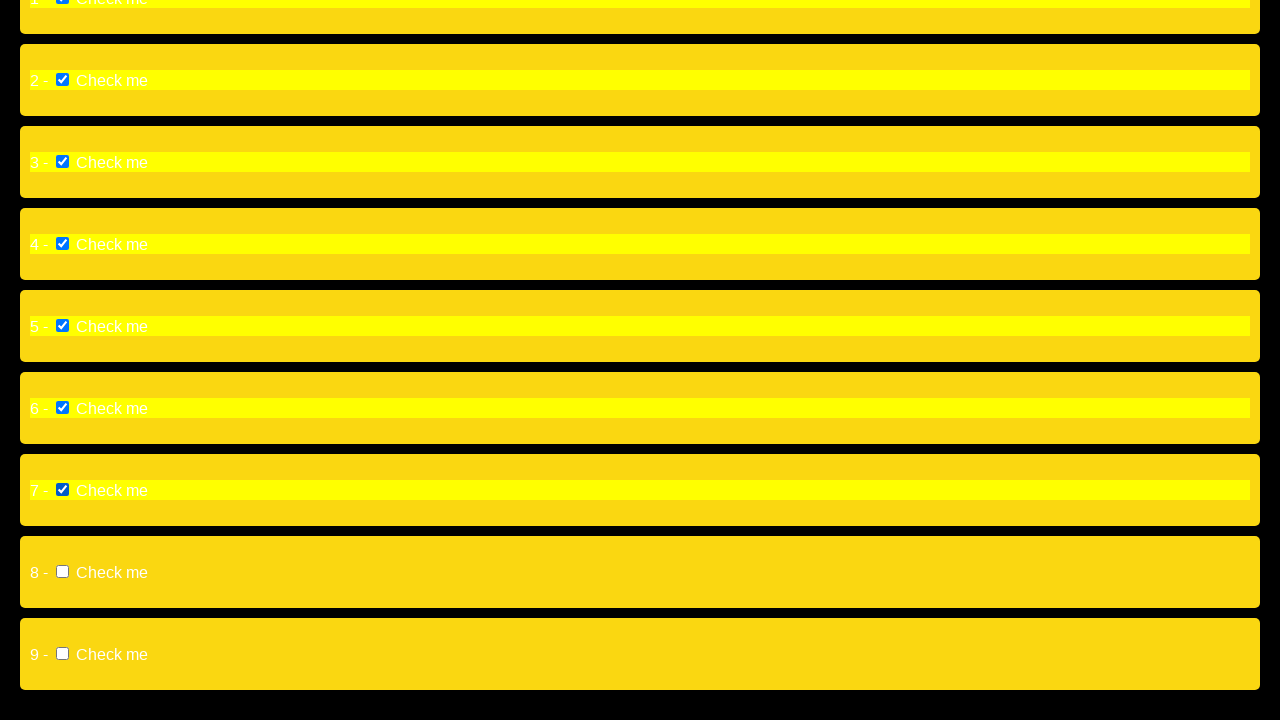

Clicked a dynamically added checkbox at (62, 572) on input >> nth=8
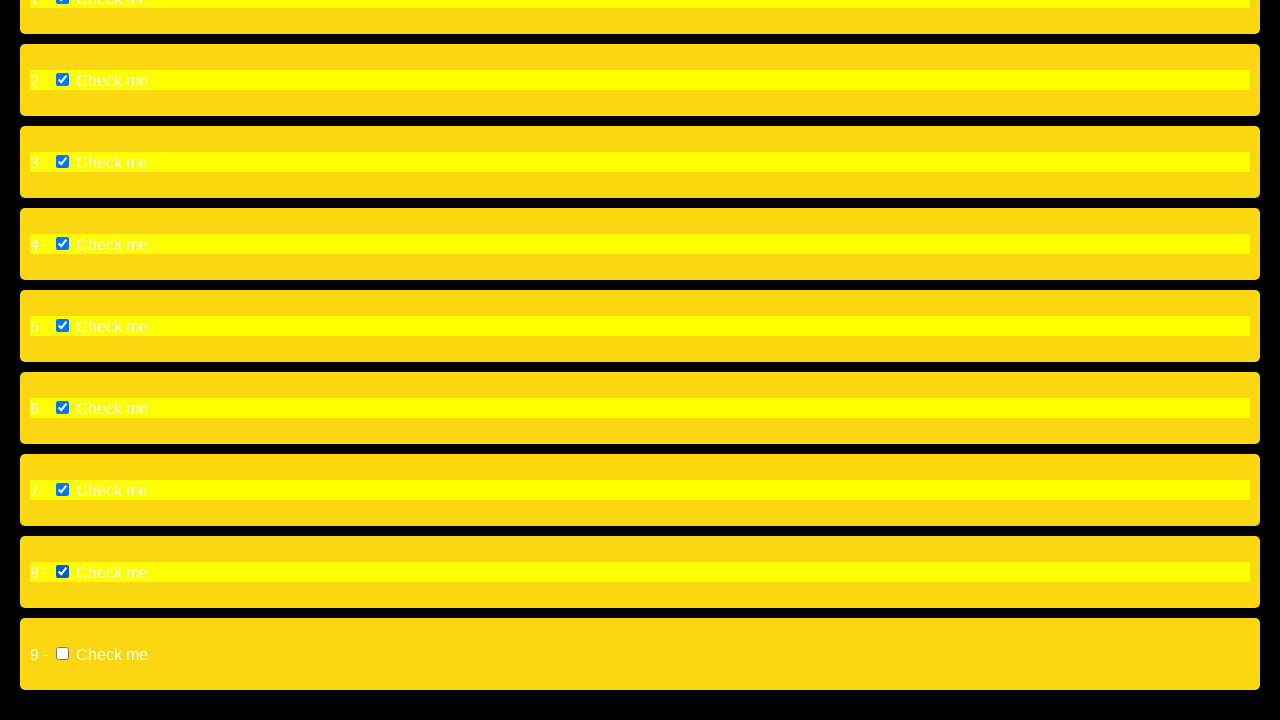

Clicked a dynamically added checkbox at (62, 654) on input >> nth=9
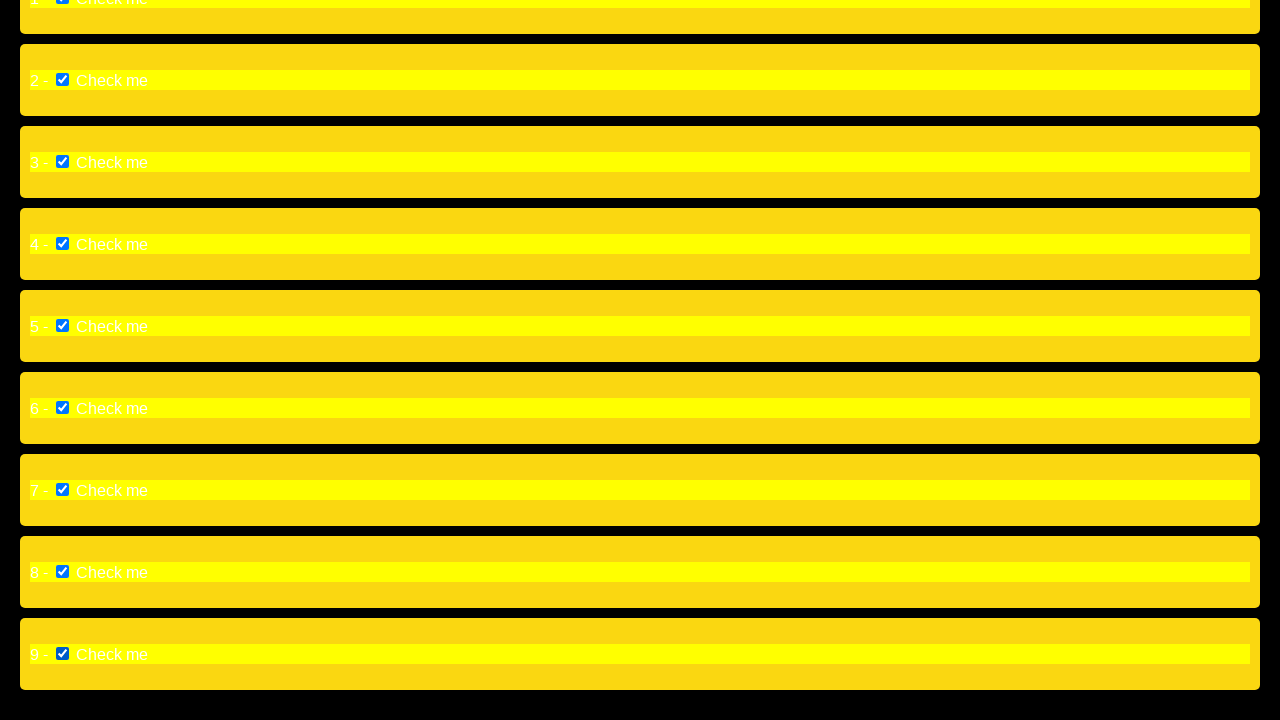

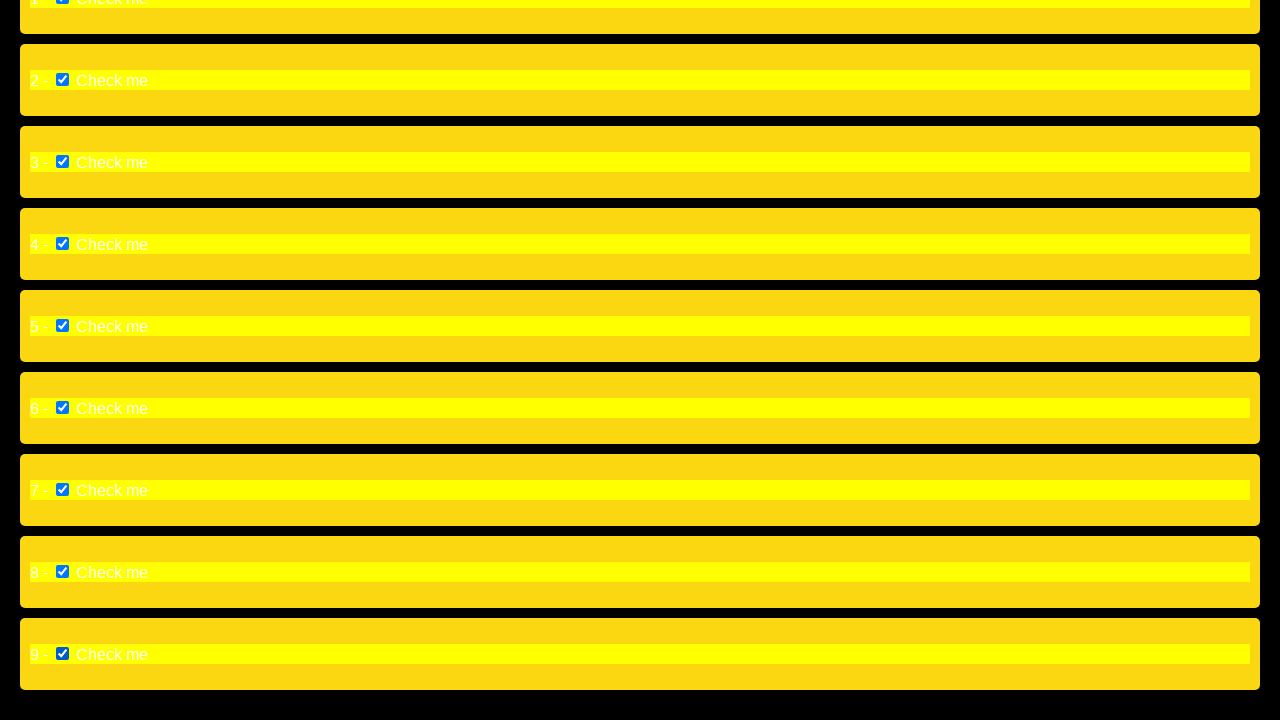